Tests basic form interaction by navigating to an Angular practice page and filling a name input field with text, then verifying the entered value.

Starting URL: https://rahulshettyacademy.com/angularpractice/

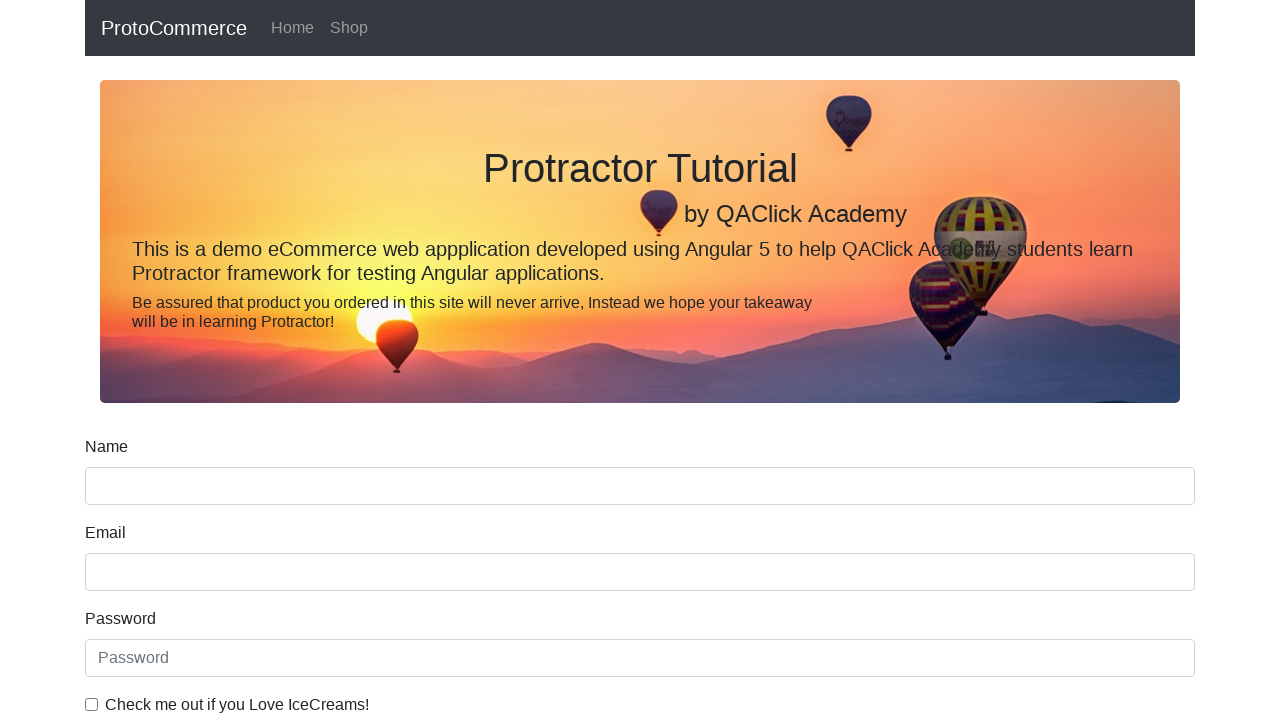

Filled name input field with 'hello' on input[name='name']
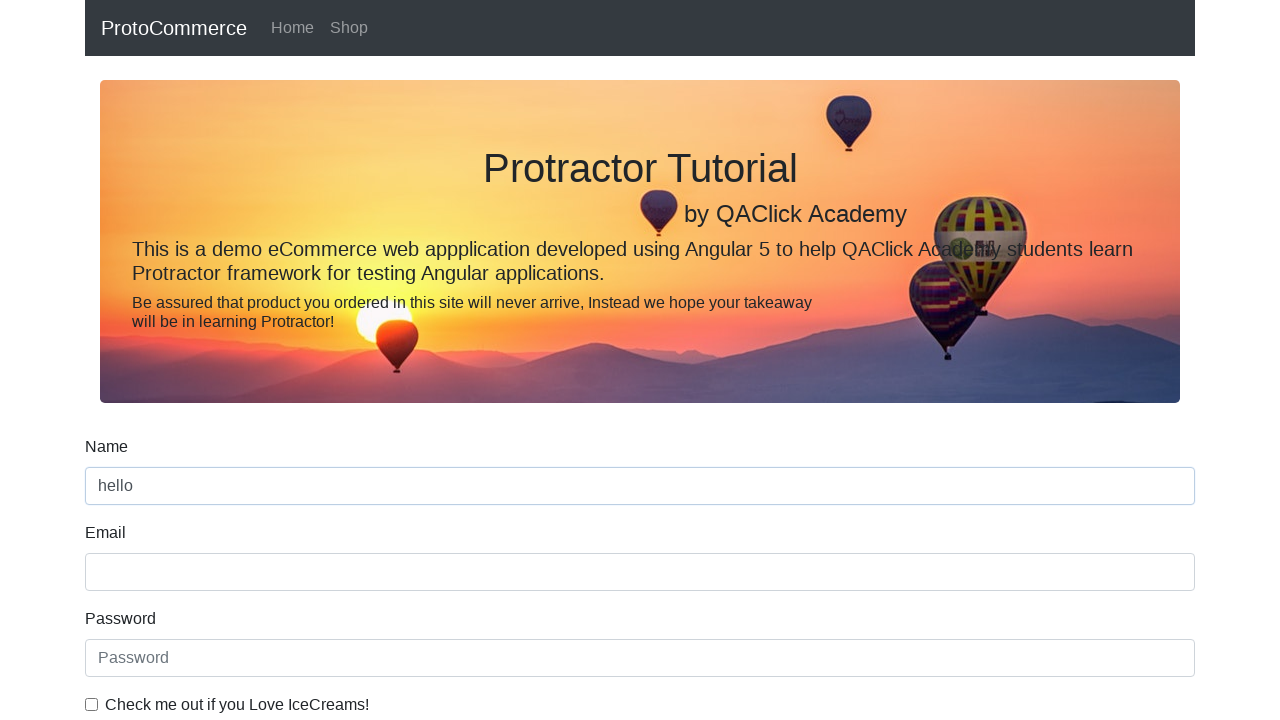

Retrieved name input field value to verify entry
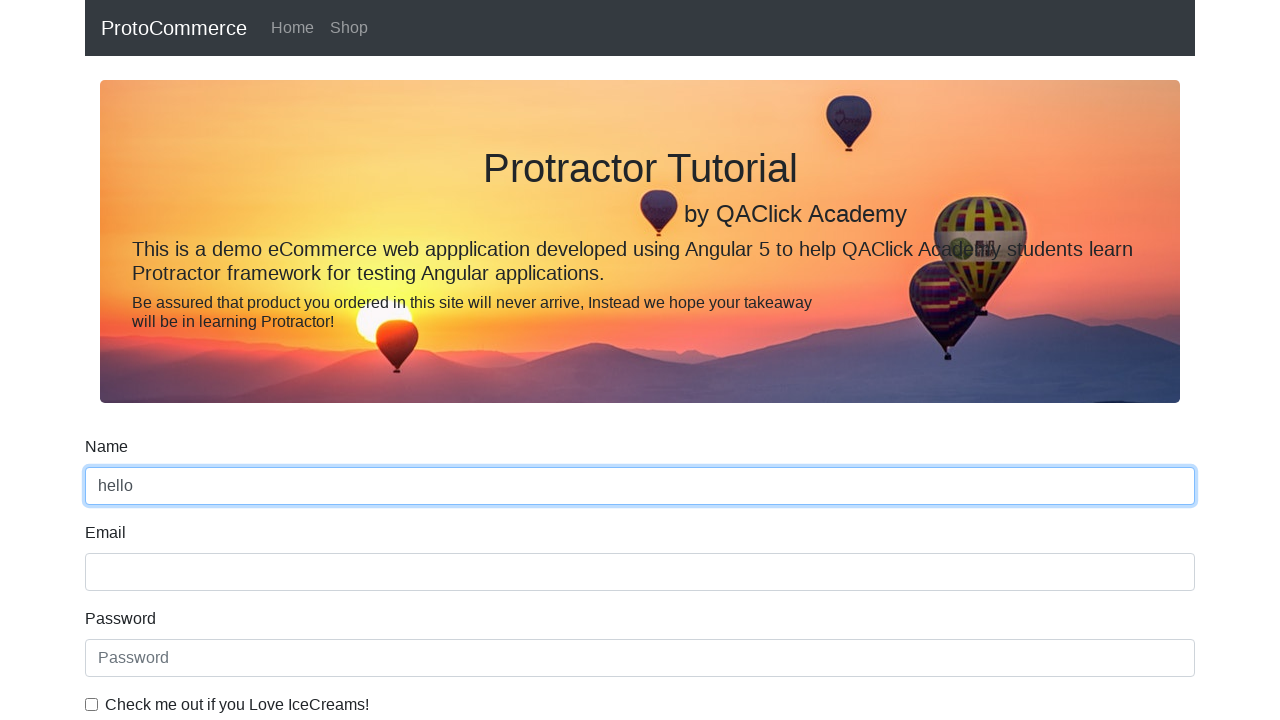

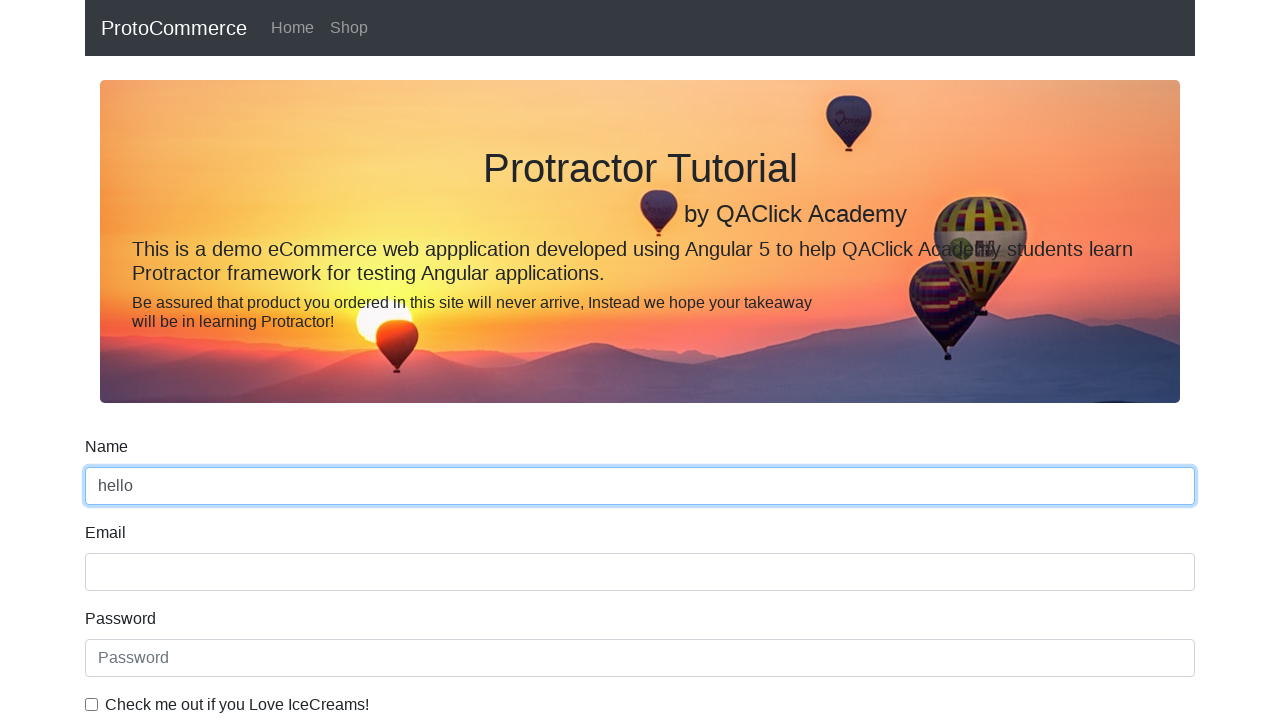